Tests the random integer generator by configuring it to generate a single number between 1 and 2, then refreshes the page until a different random number is generated to verify randomness.

Starting URL: http://www.random.org/integers/

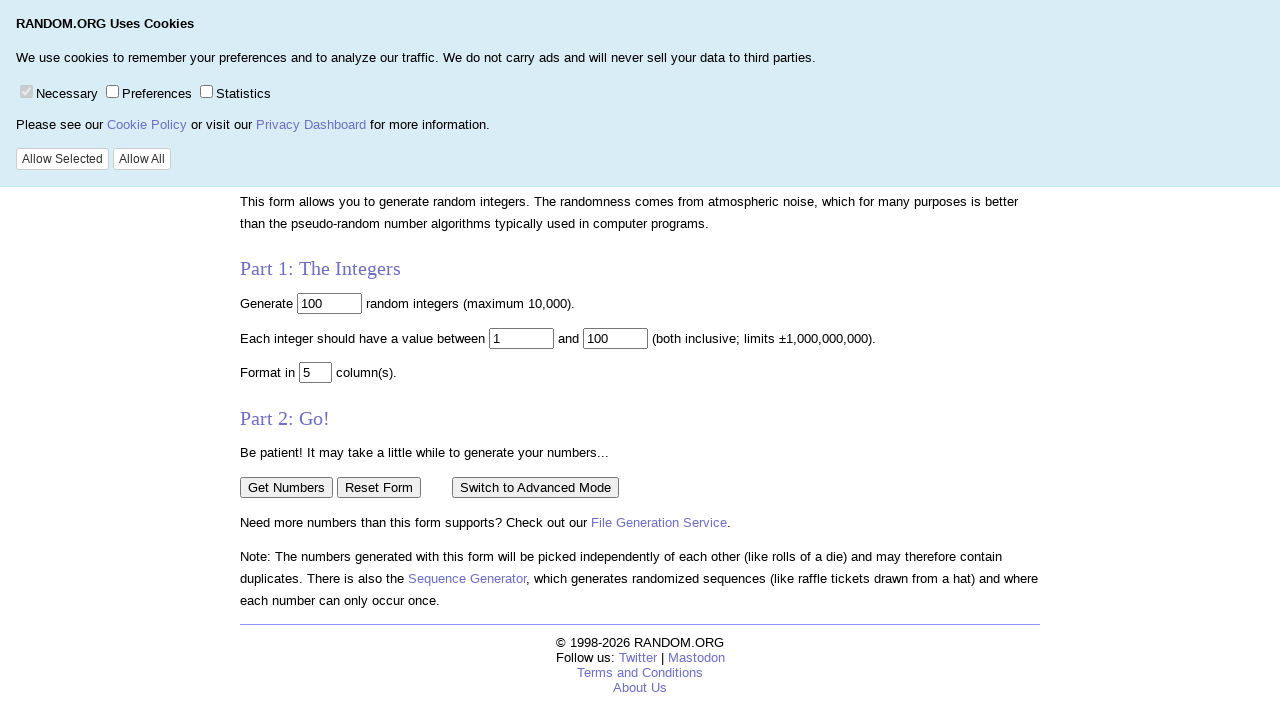

Random Integer Generator heading loaded
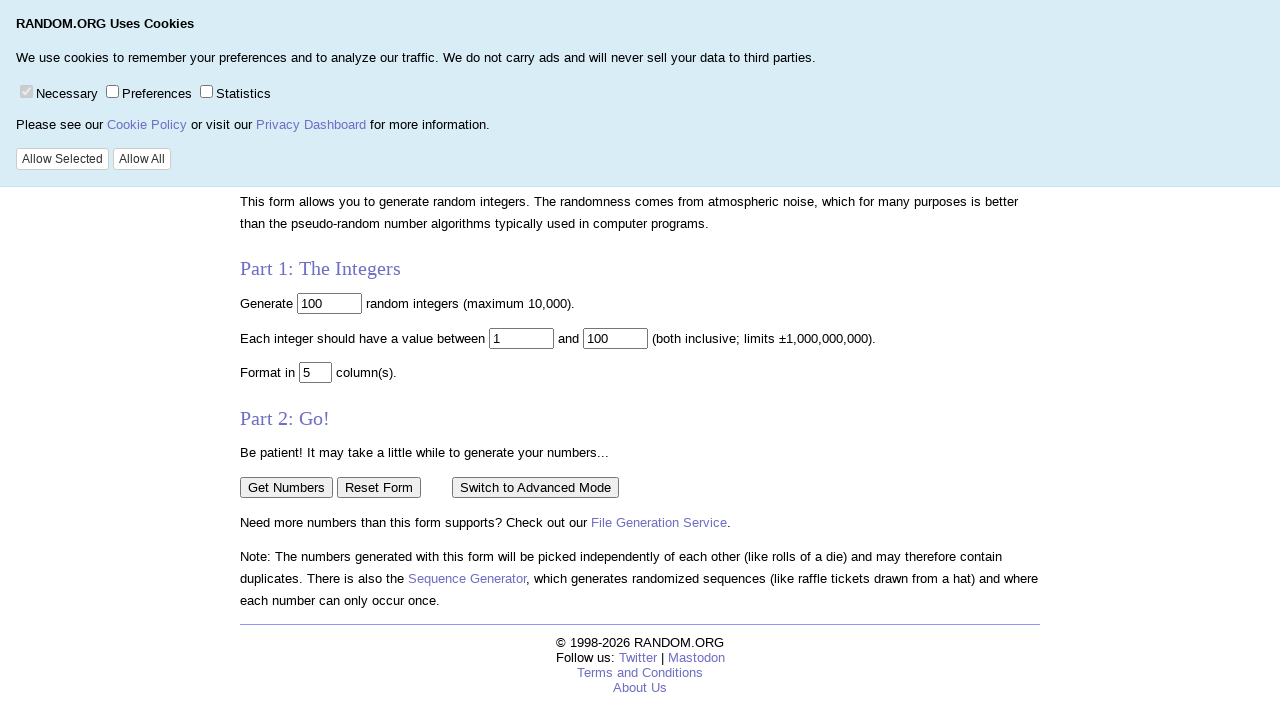

Cleared the number of integers field on input[name='num']
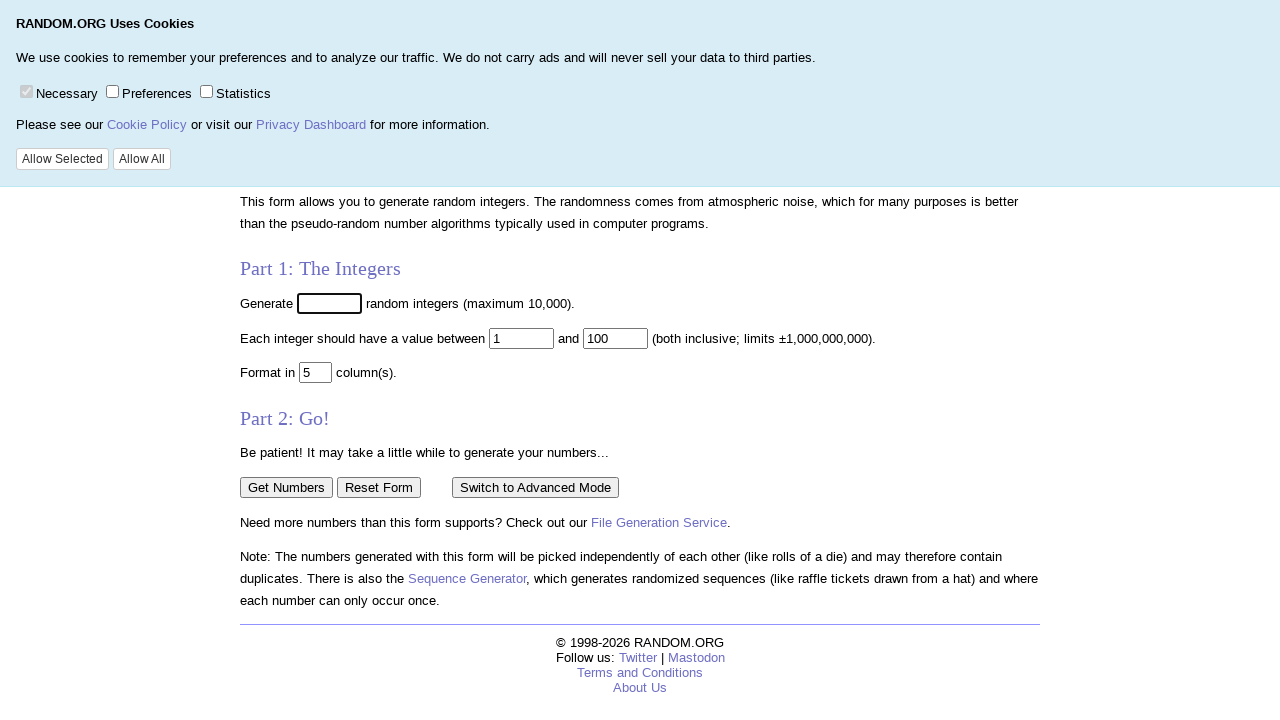

Filled number of integers field with '1' on input[name='num']
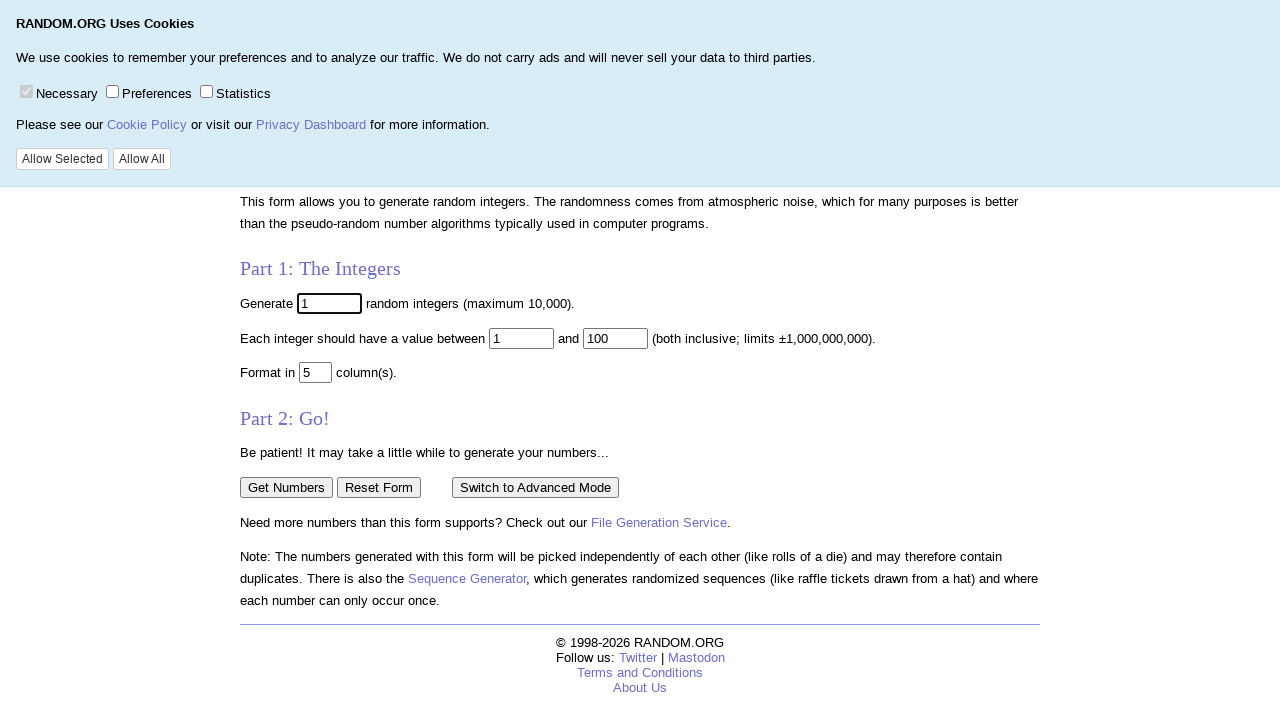

Cleared the max value field on input[name='max']
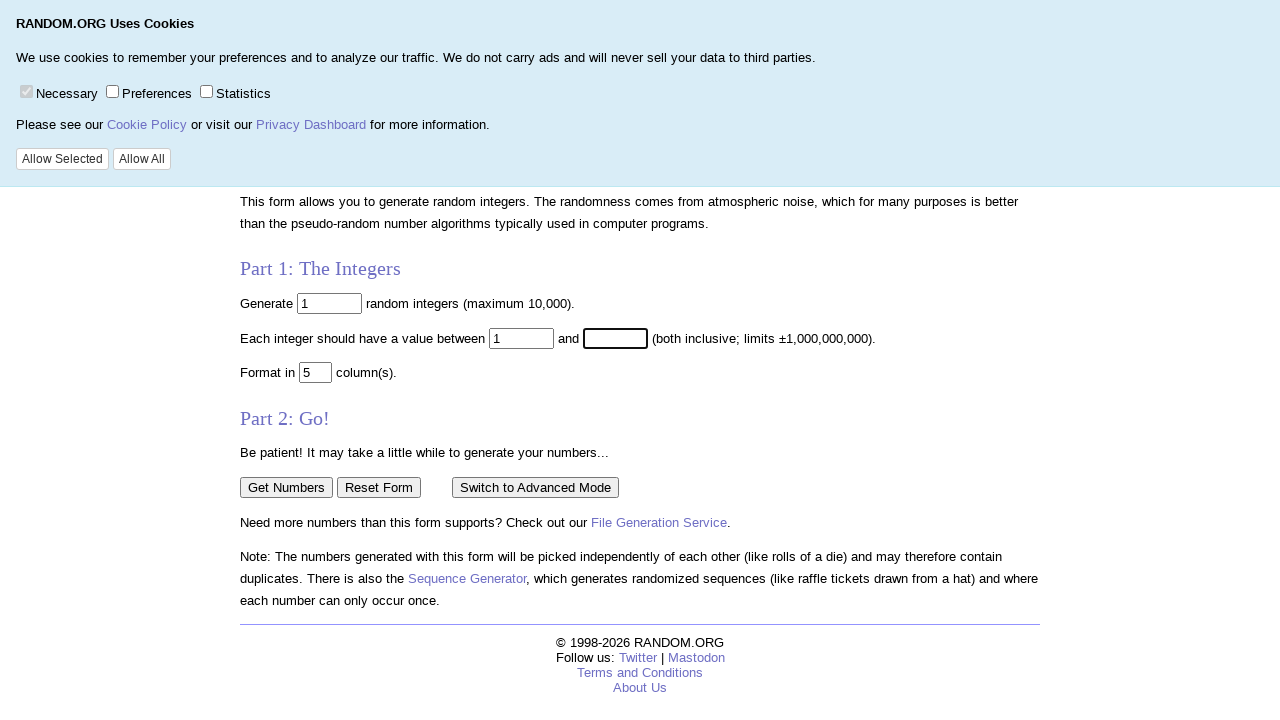

Filled max value field with '2' on input[name='max']
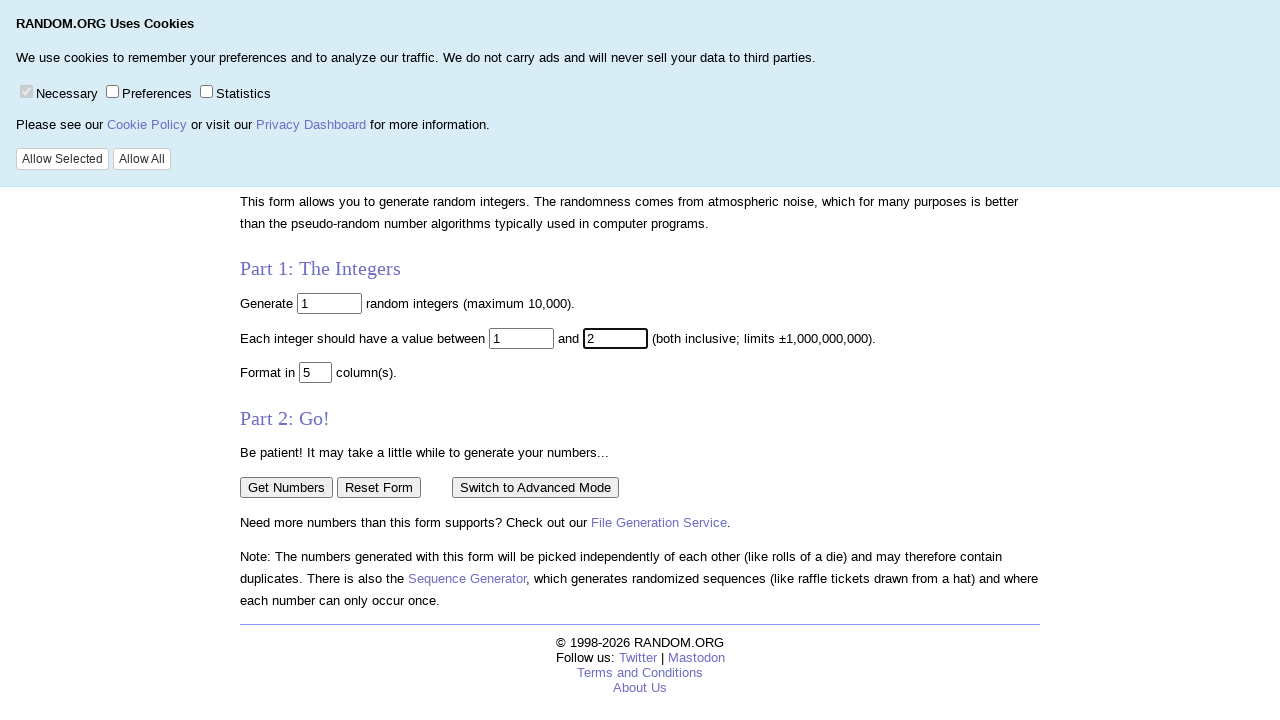

Clicked Get Numbers button at (286, 487) on input[value='Get Numbers']
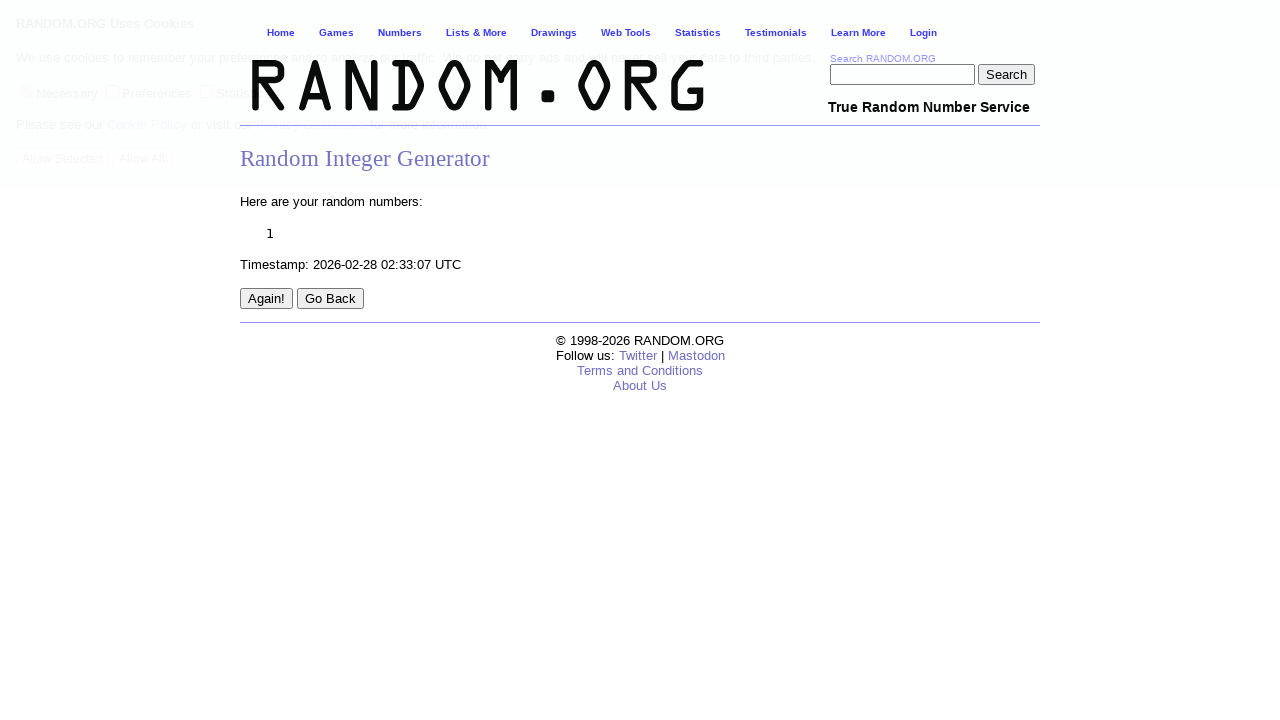

Random number result loaded
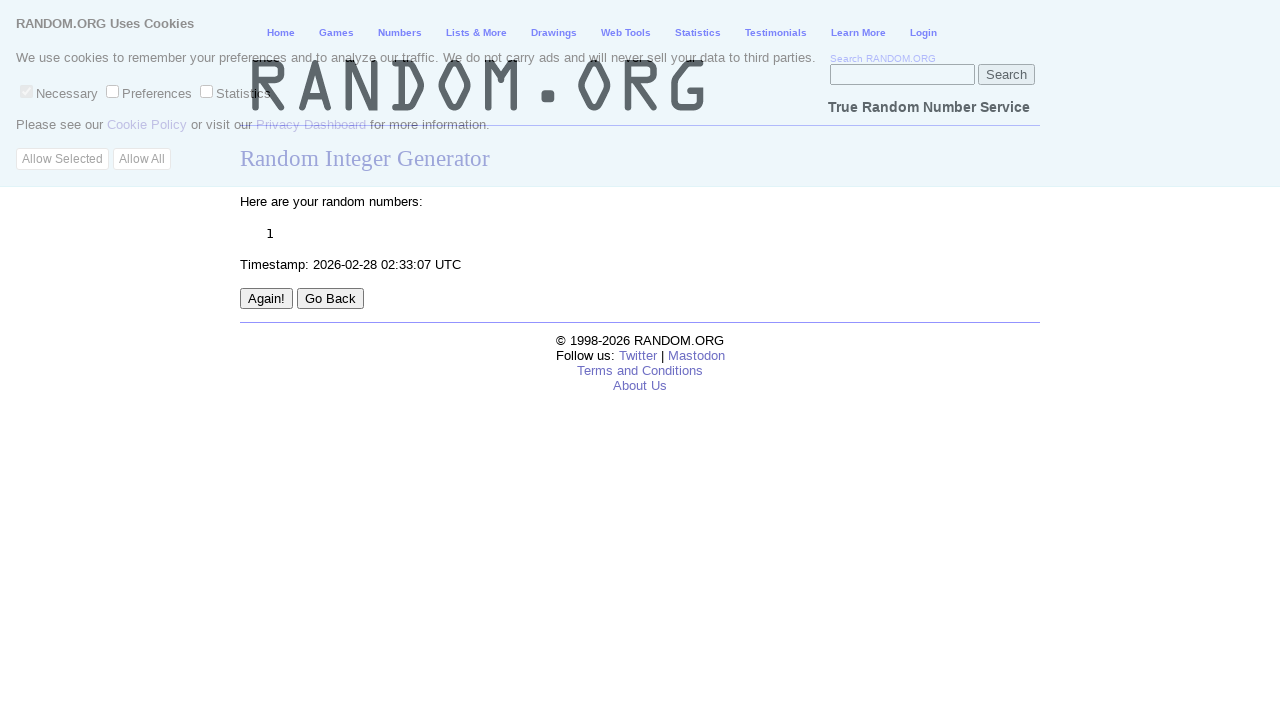

Captured first random number: 1	
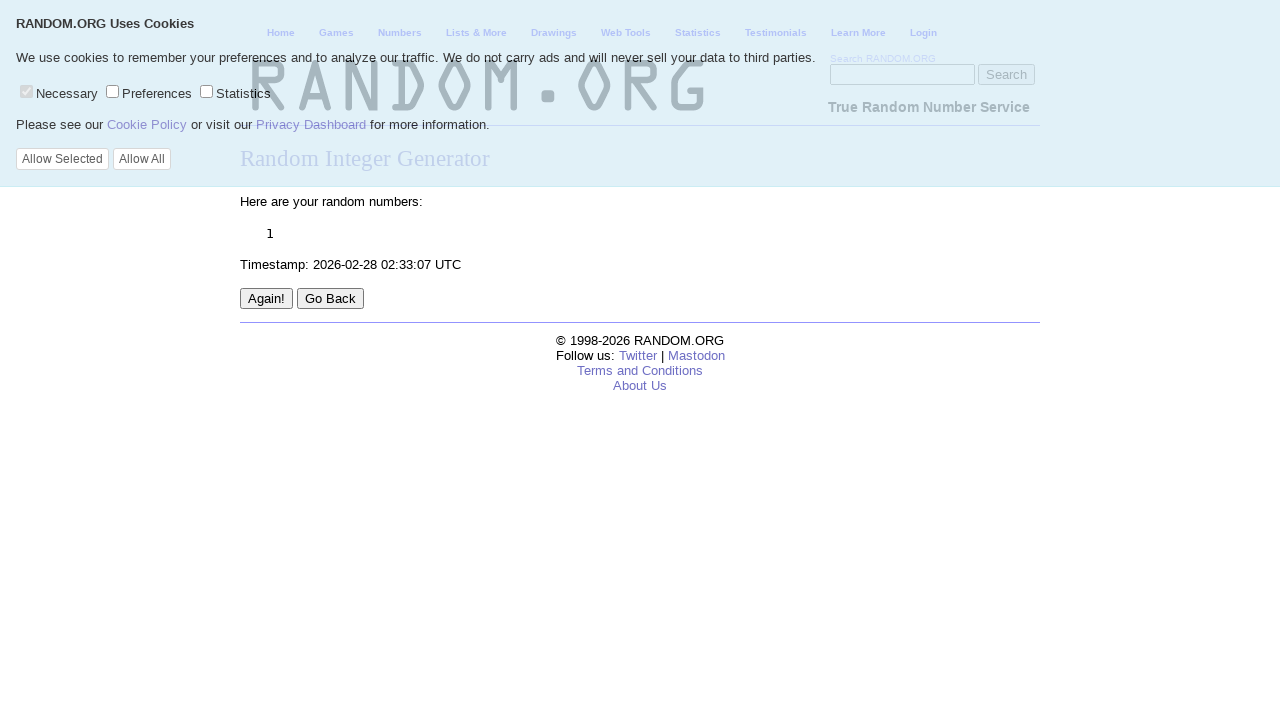

Reloaded the page
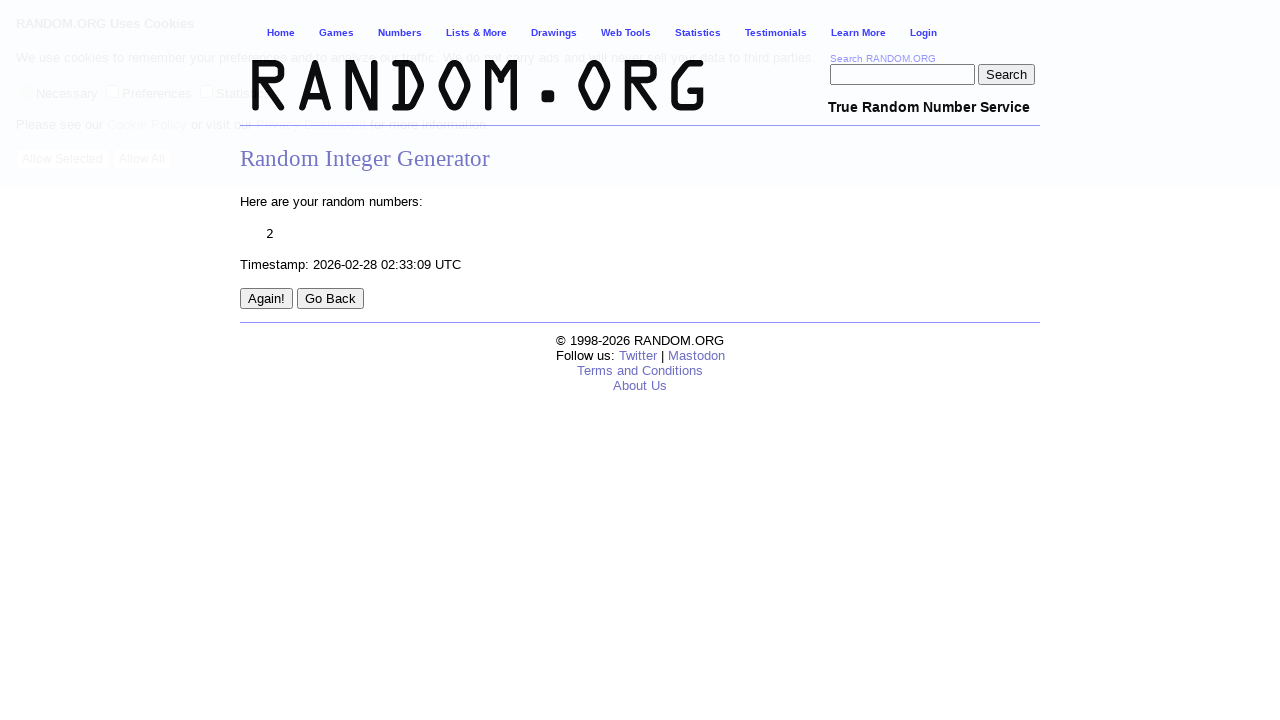

Random number result loaded after first reload
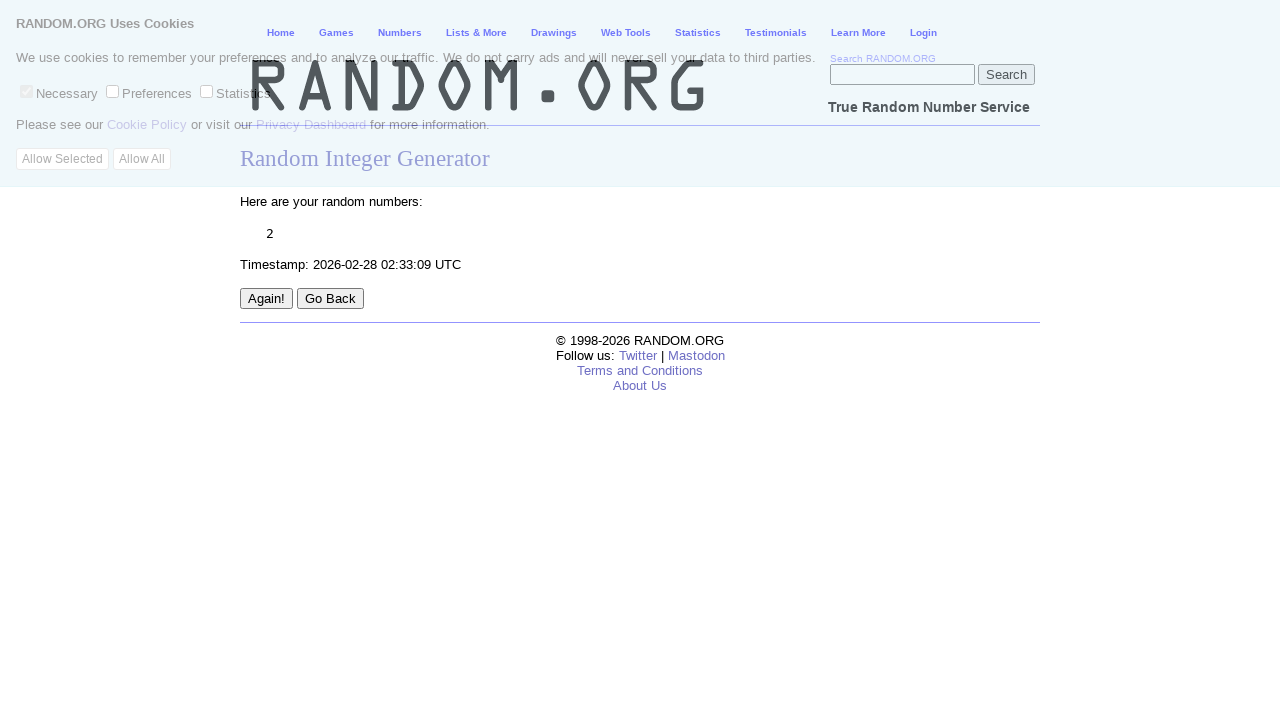

Captured second random number: 2	
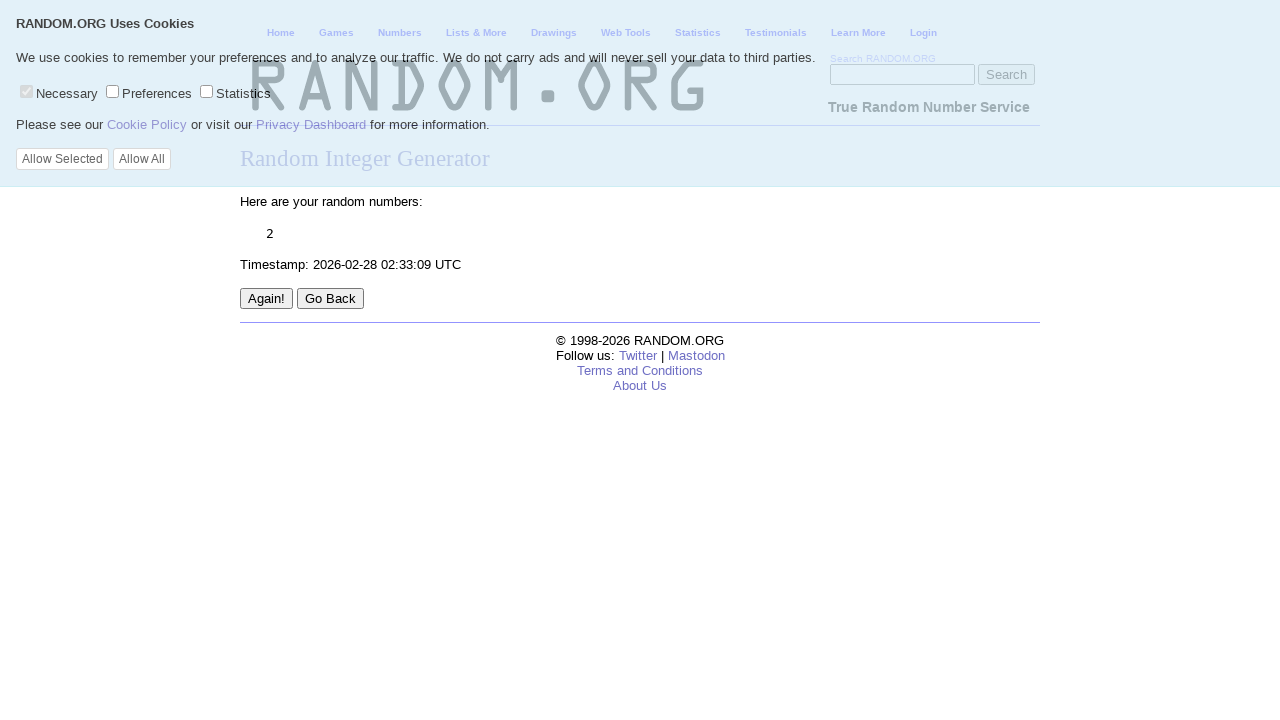

Randomness verification complete - first: 1	, final: 2	, attempts: 0
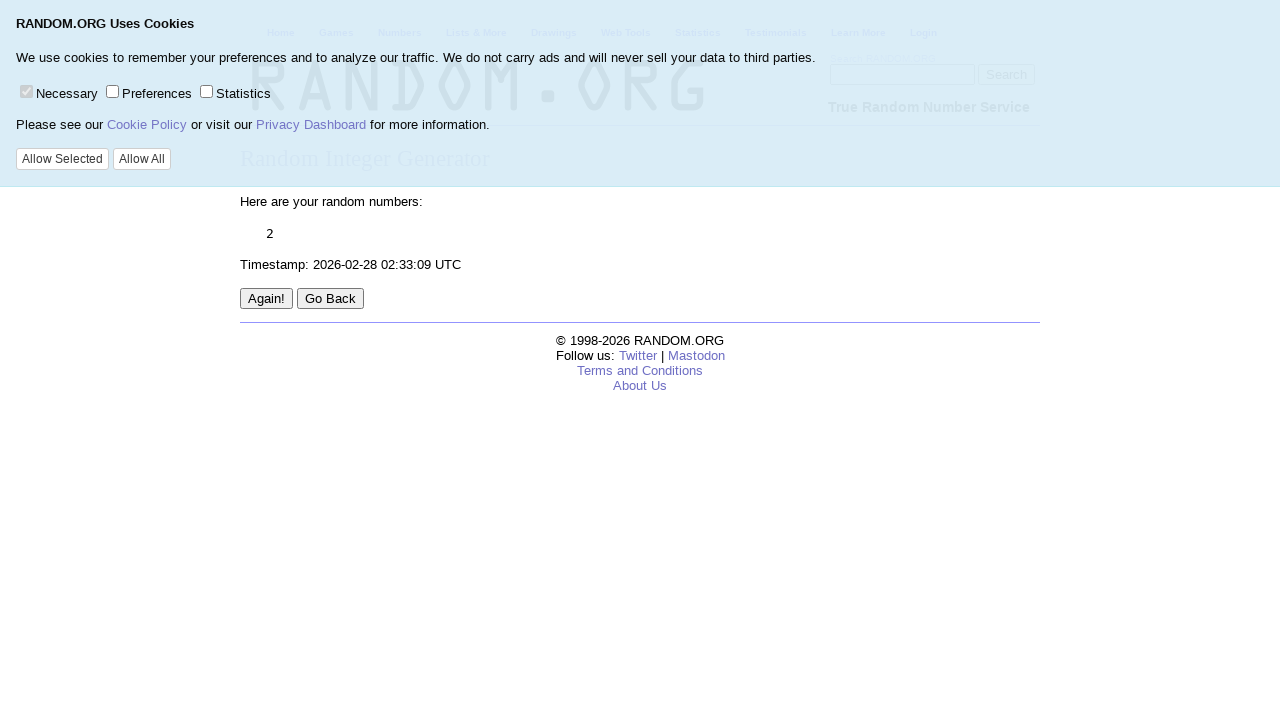

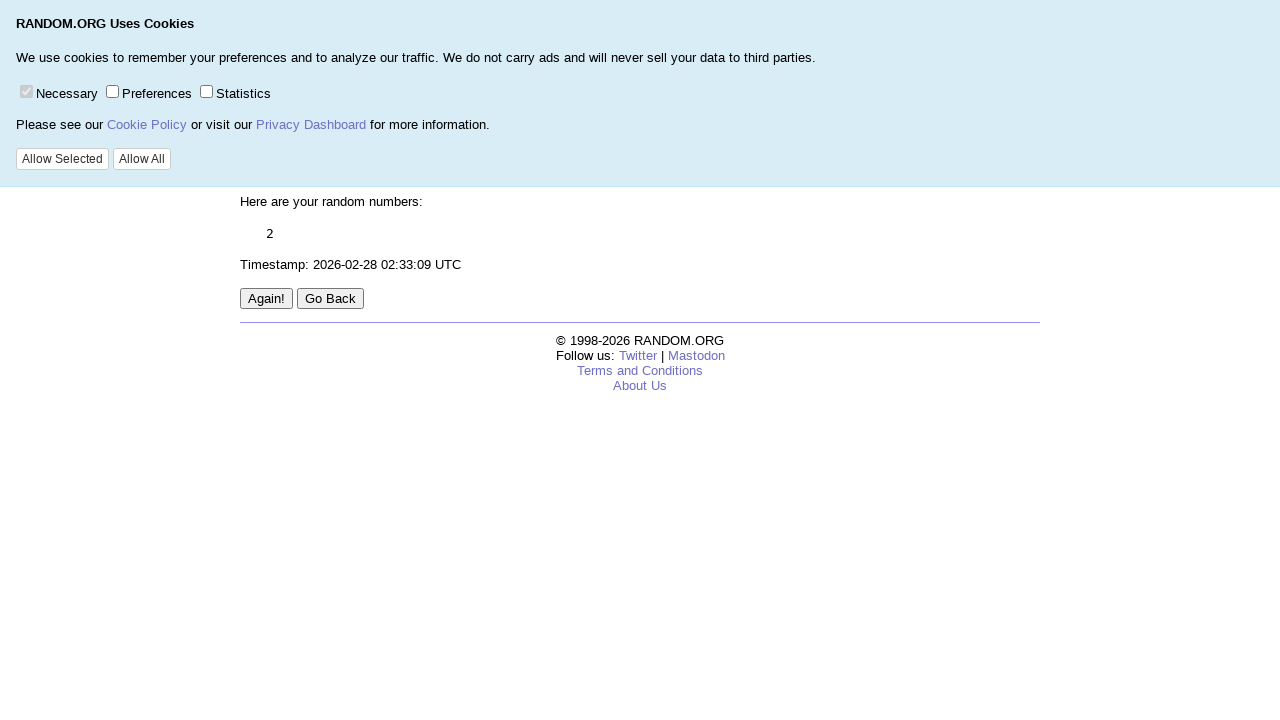